Tests filling and submitting a demo contact form with name, email, phone, radio button, message, dropdown selection, and checkbox, then verifies the toast message

Starting URL: https://aquabottesting.com/index.html

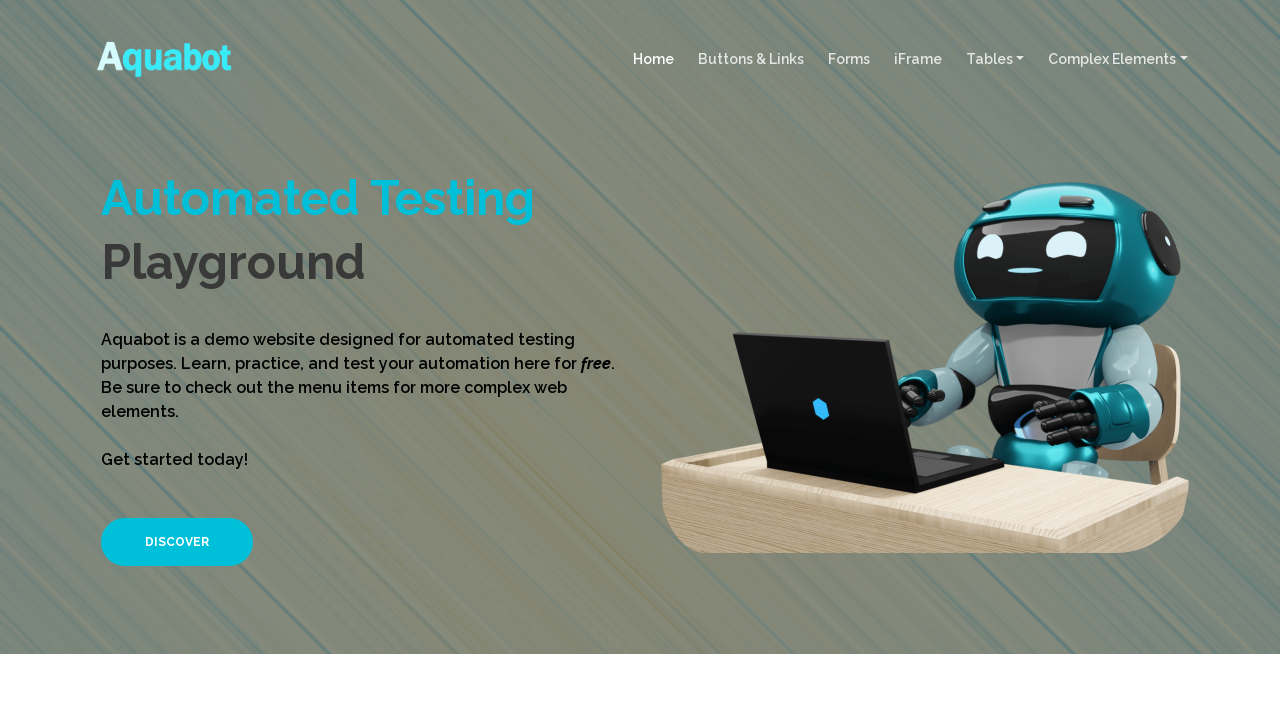

Clicked the DISCOVER button at (177, 542) on xpath=//*[text()='DISCOVER']
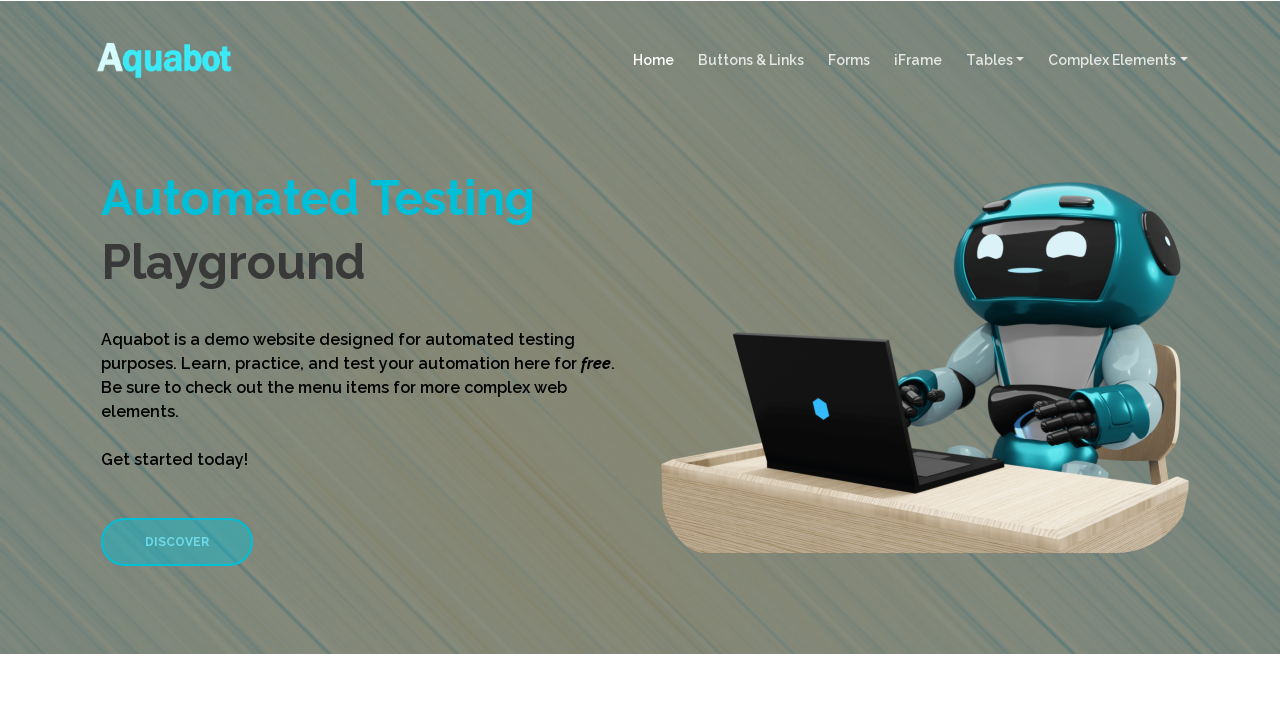

Clicked the LINK TO A SECTION link at (364, 377) on text=LINK TO A SECTION
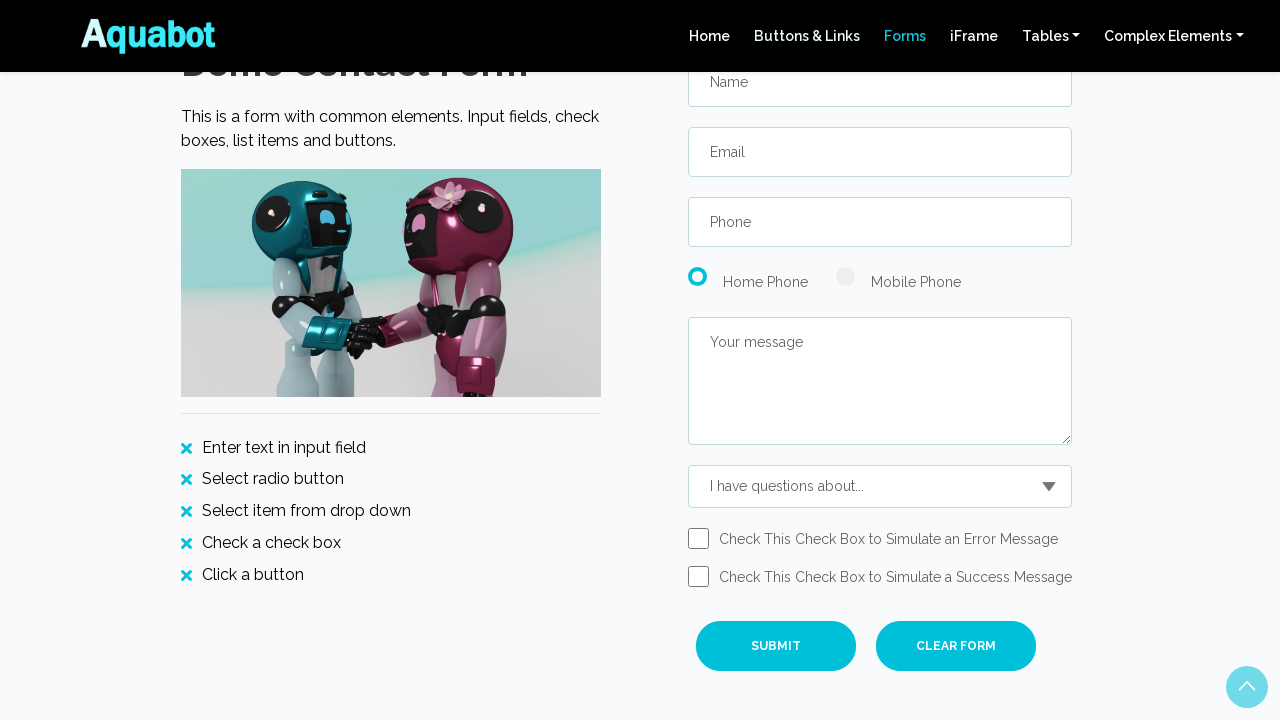

Contact form became visible
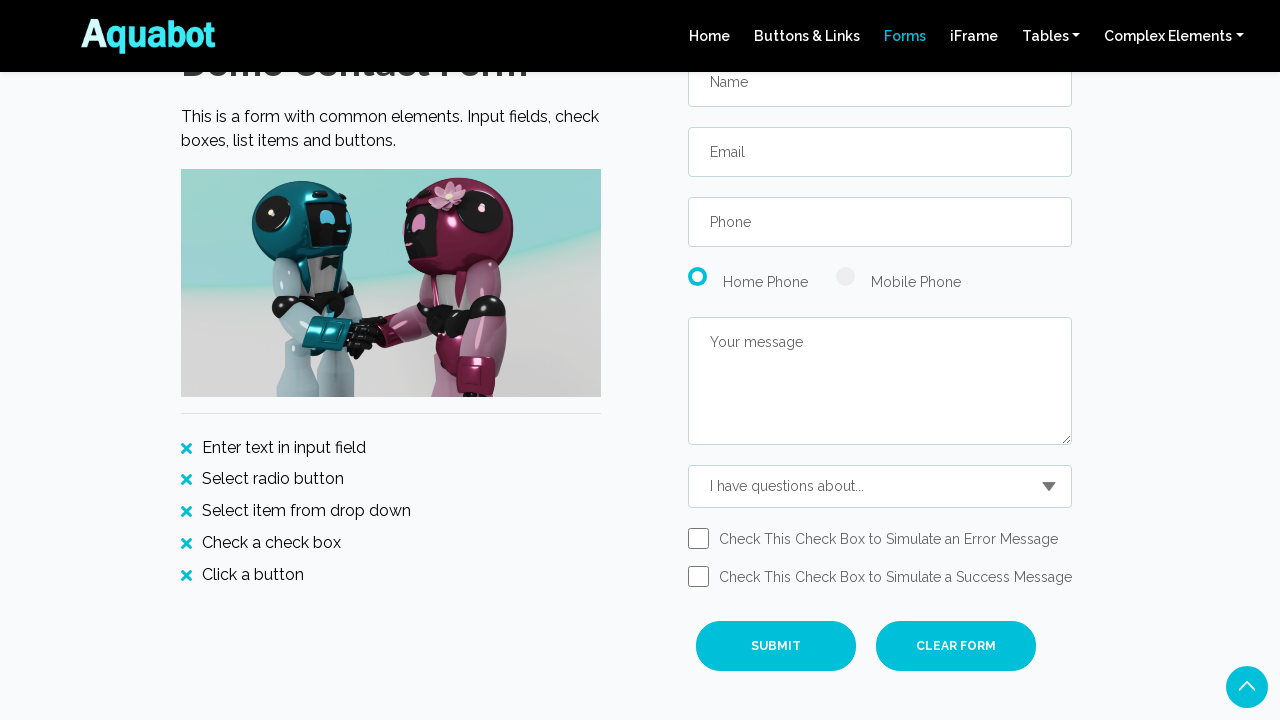

Name input field became visible
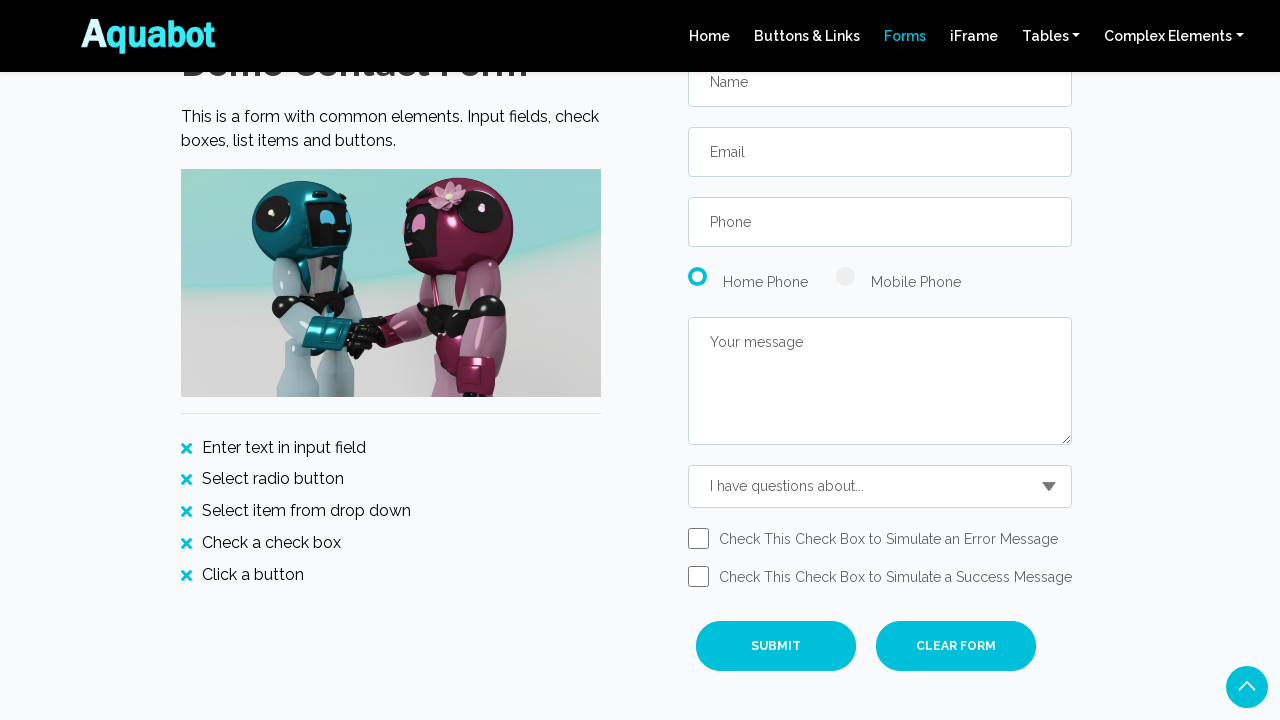

Filled name field with 'De Silva' on #cname
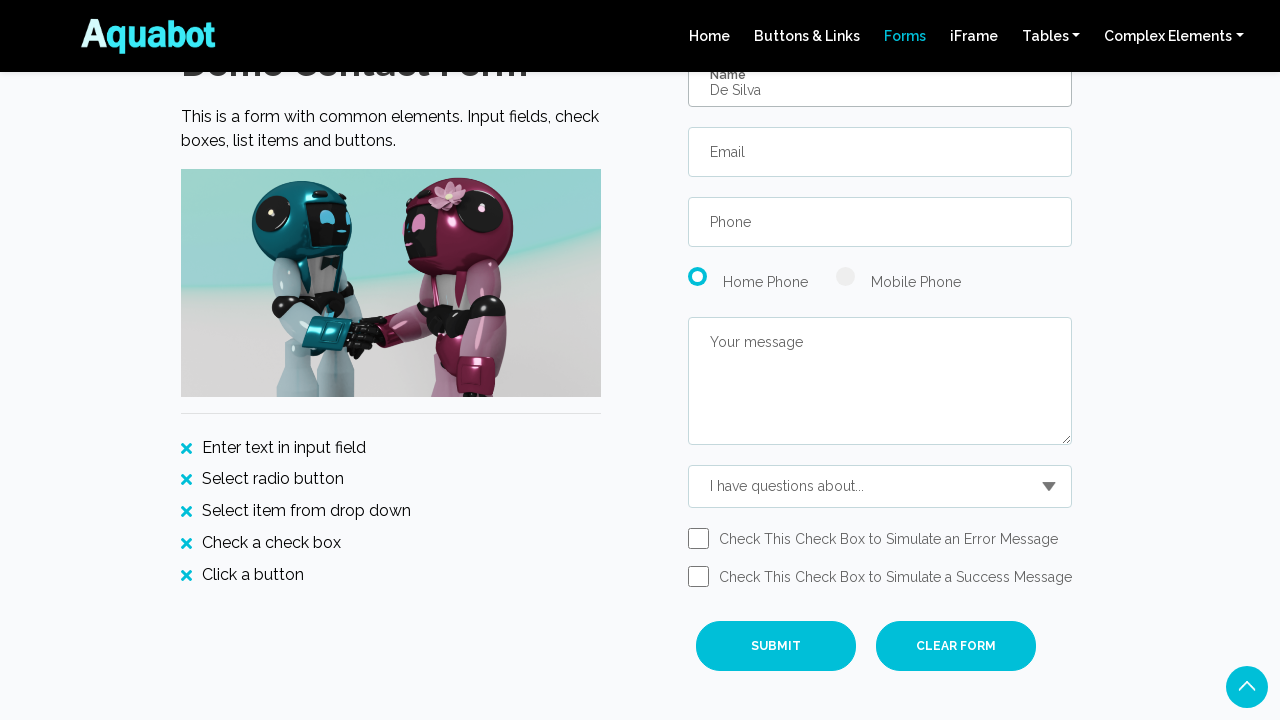

Filled email field with 'silva@gmail.com' on input[type='email']
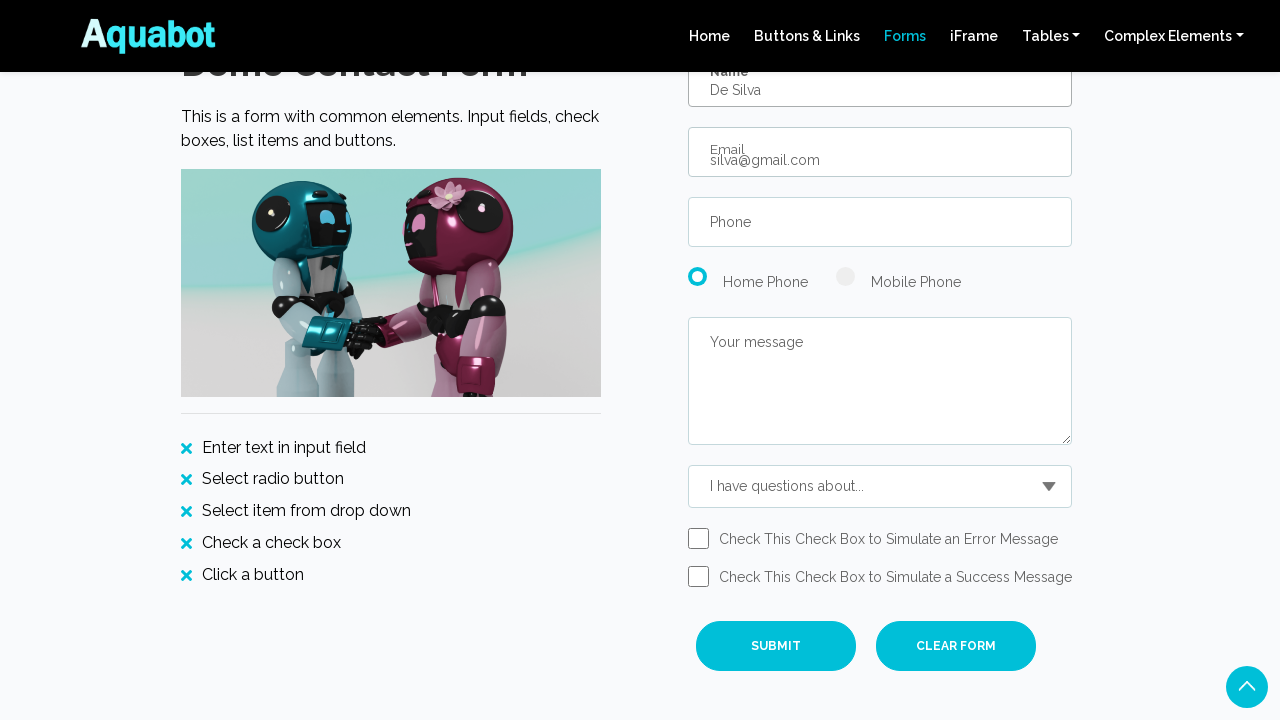

Filled phone field with '8906789034' on #cphone
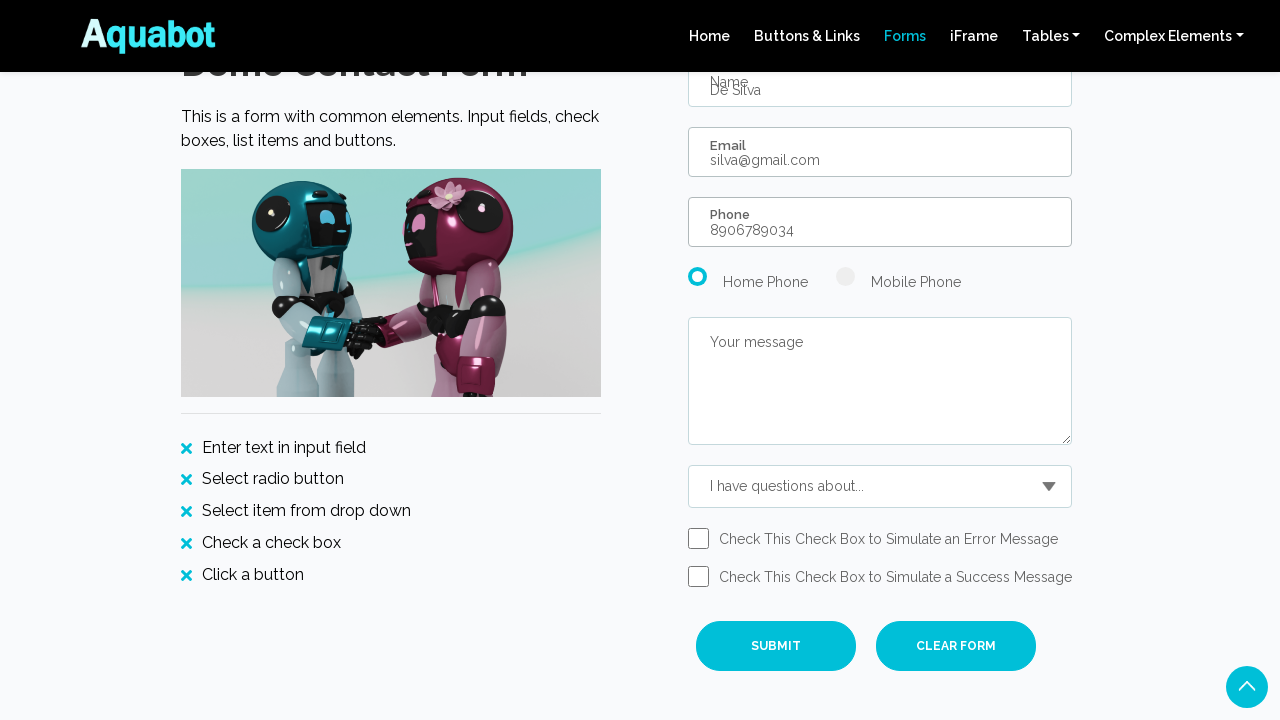

Clicked the second radio button at (898, 282) on .radio-container:nth-of-type(2)
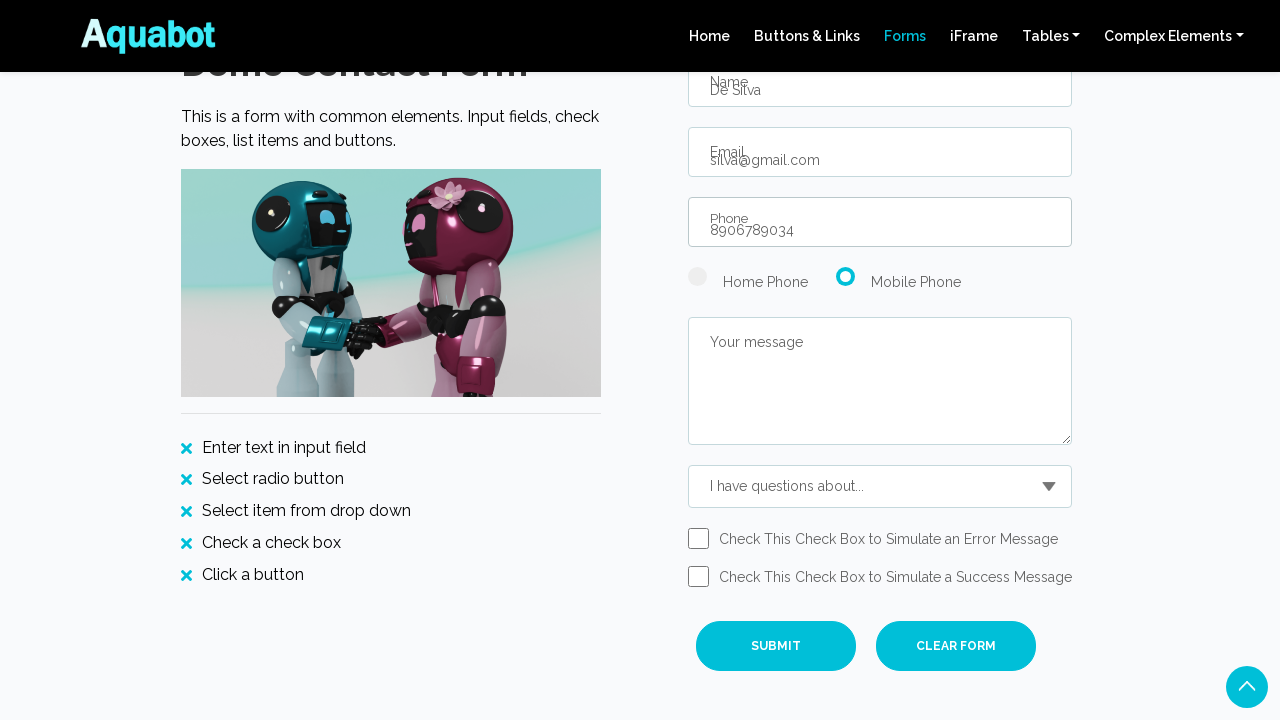

Filled message field with 'This is my first message!' on #cmessage
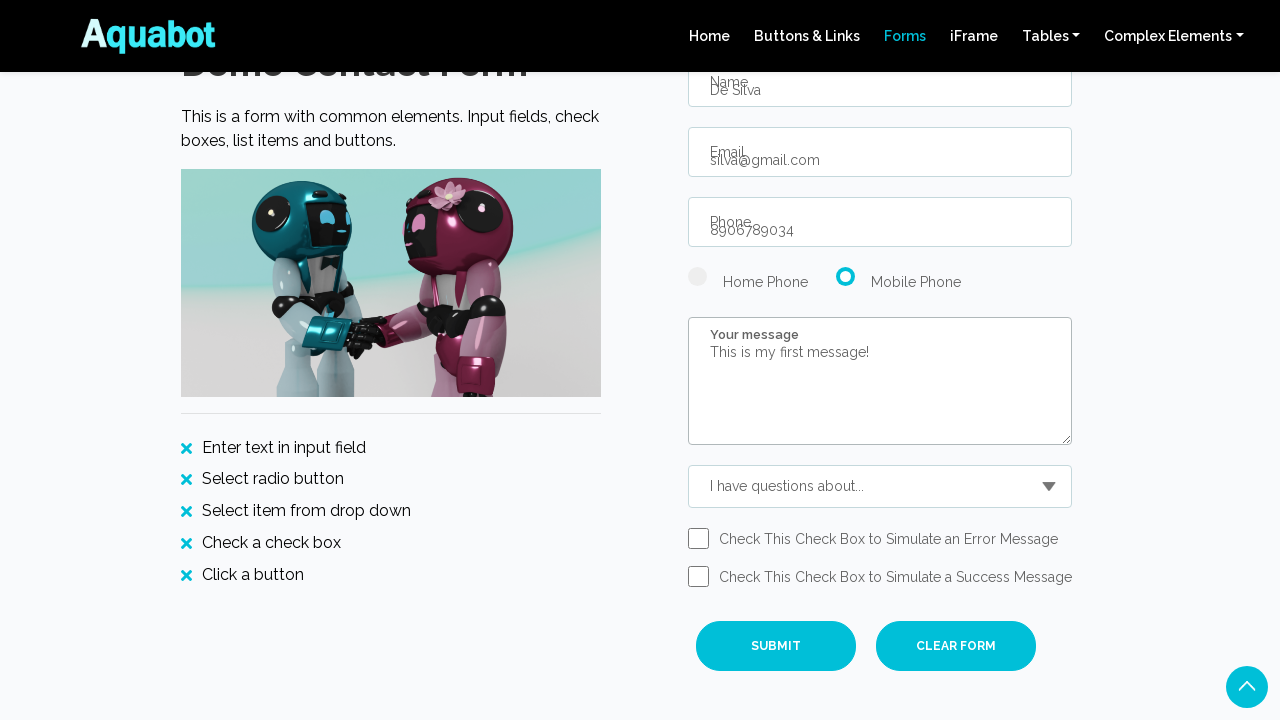

Selected 'Programming Languages' from dropdown on #cselect
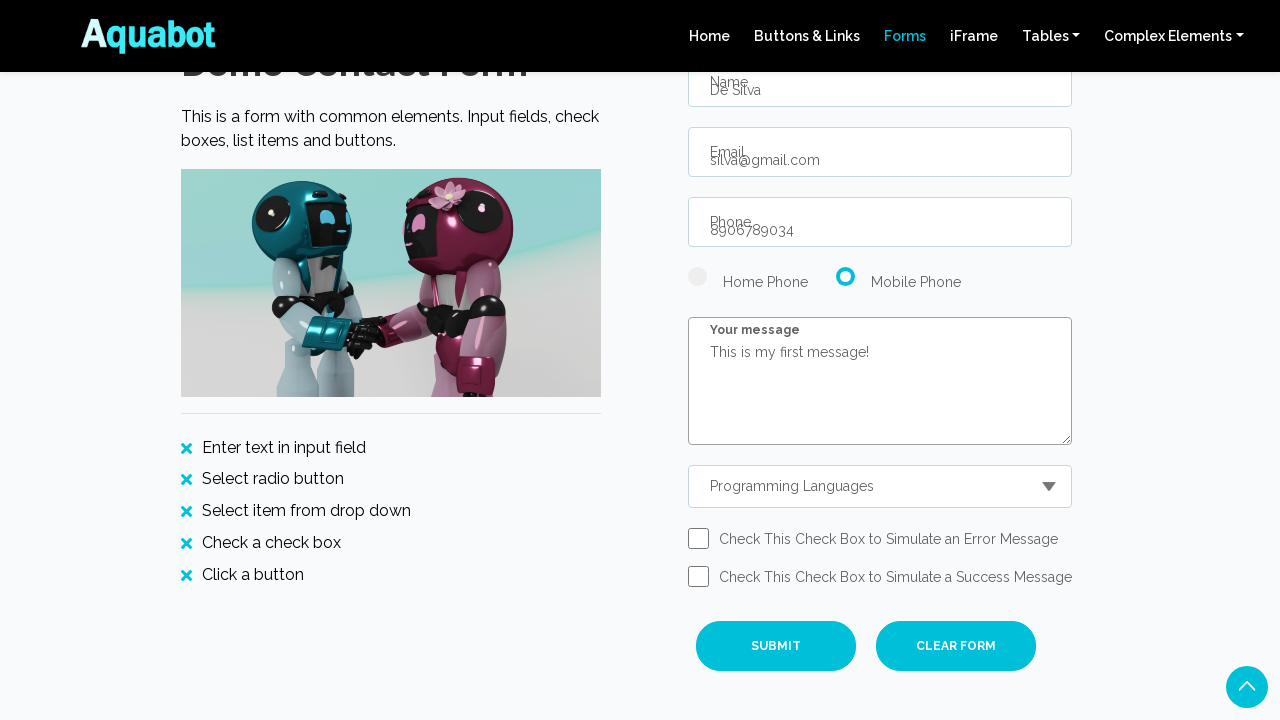

Clicked the error checkbox at (698, 538) on #cerror
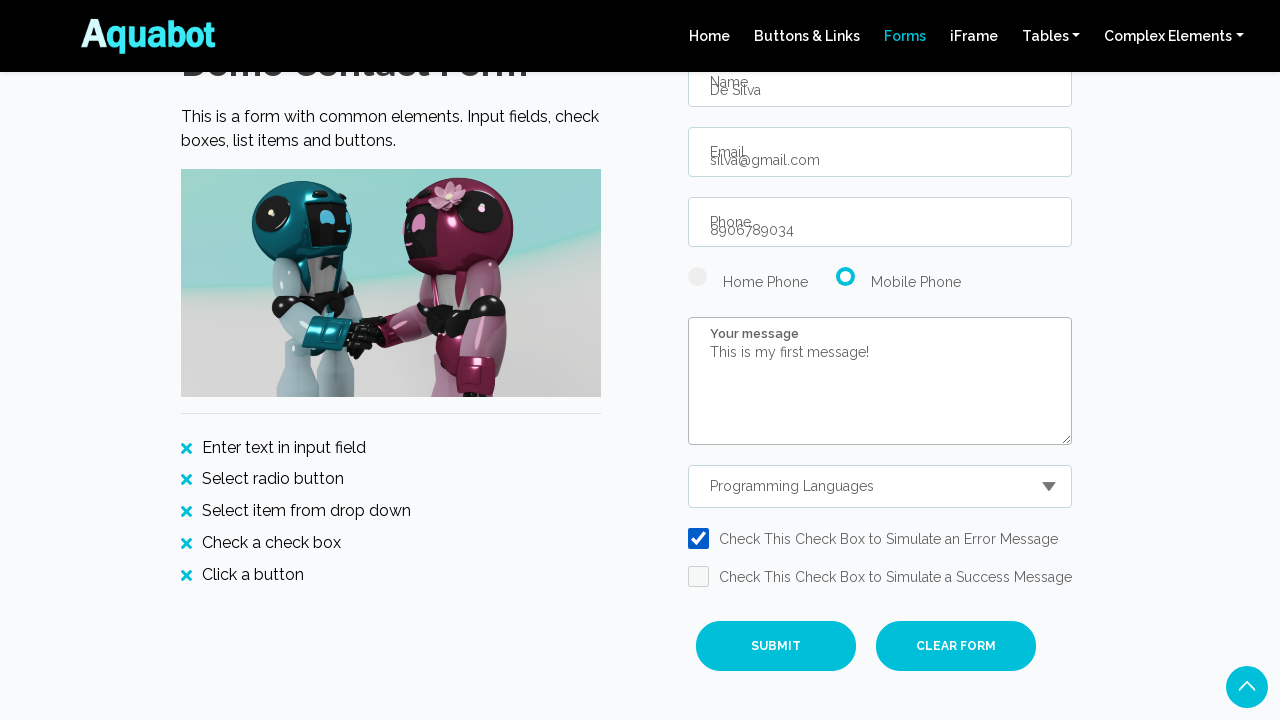

Clicked the SUBMIT button at (776, 646) on xpath=//*[text()='SUBMIT']
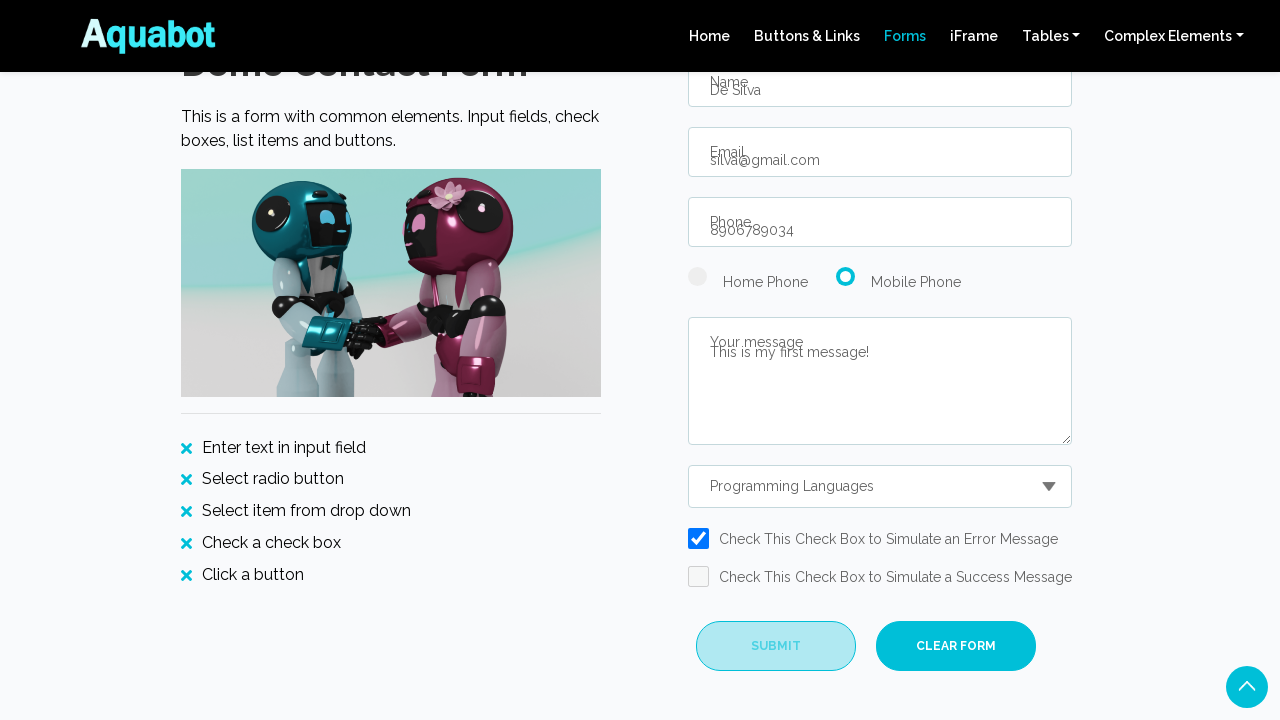

Verified toast message displays 'Message Failed!'
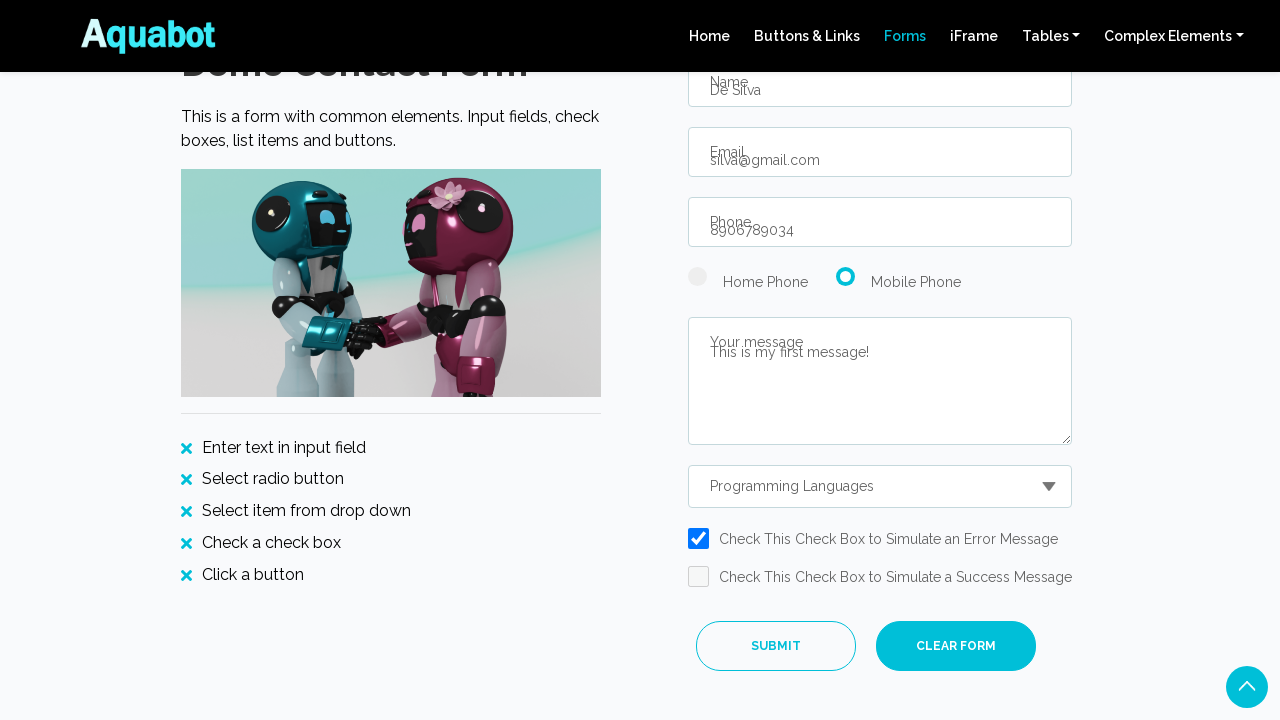

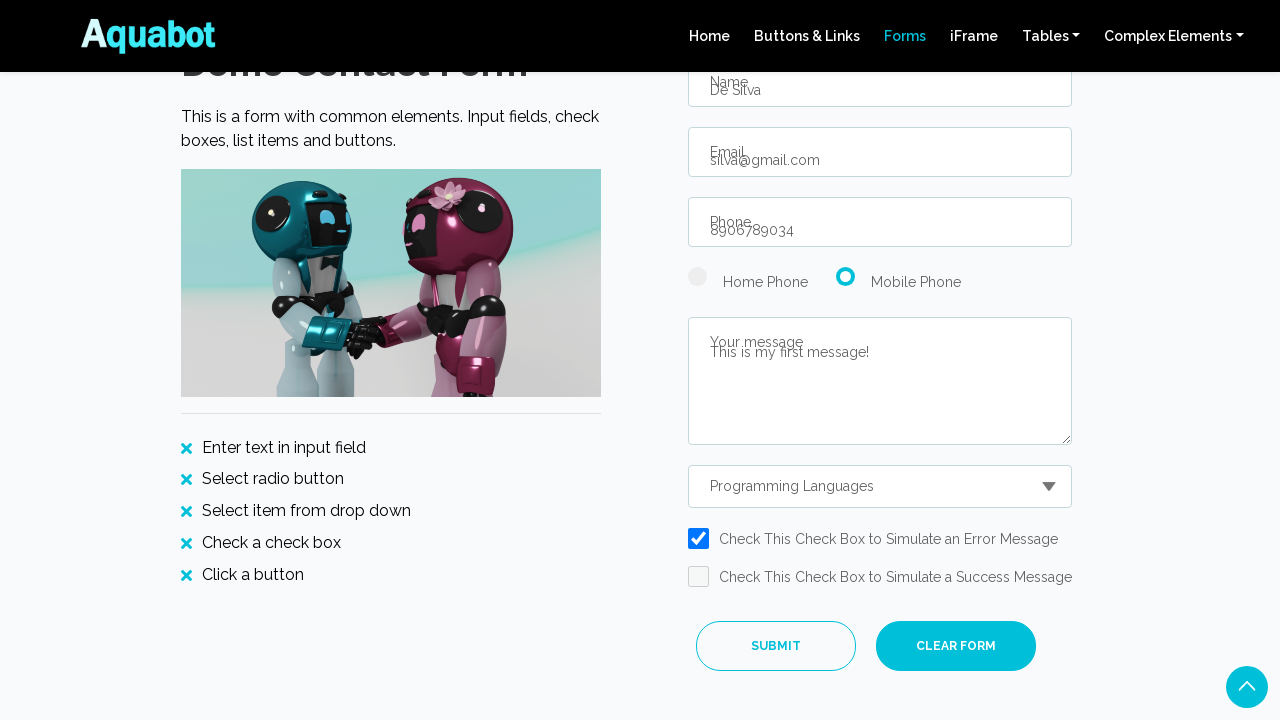